Tests a form submission by filling in email, first name, and last name fields, then clicking the submit button.

Starting URL: https://erikdark.github.io/Qa_autotest_03/

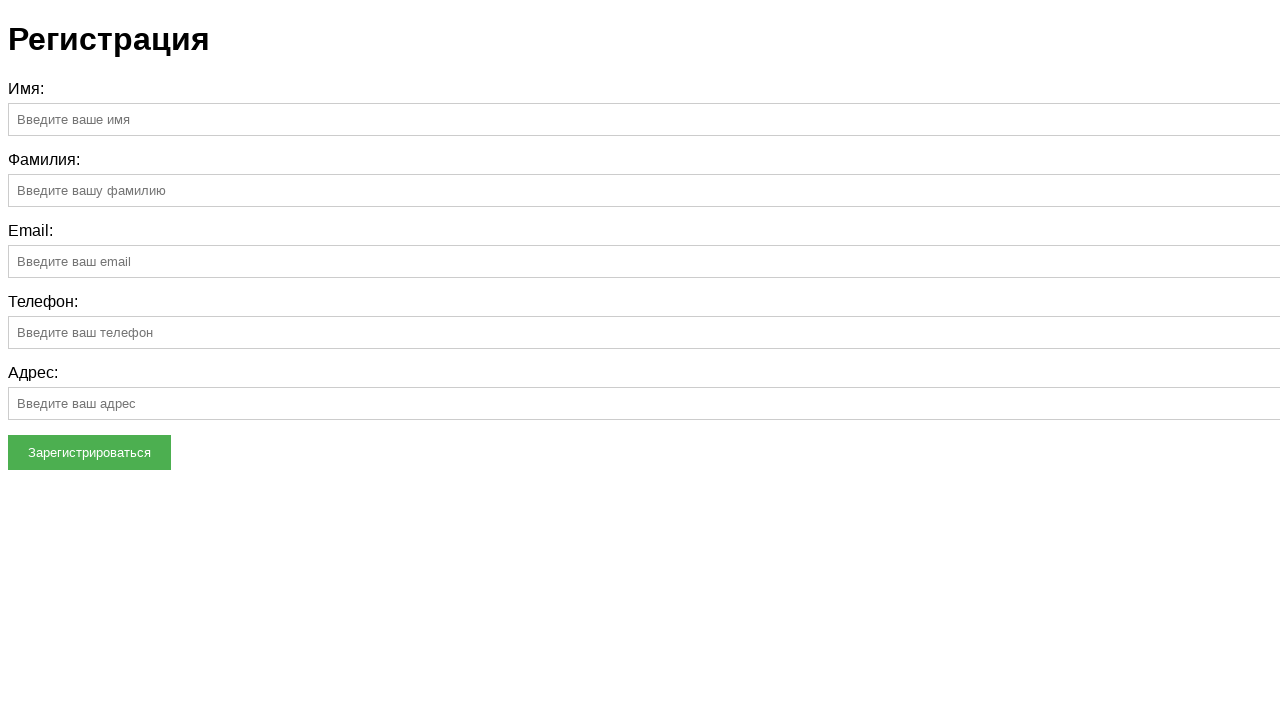

Filled email field with '77777@mail.yes' on #email
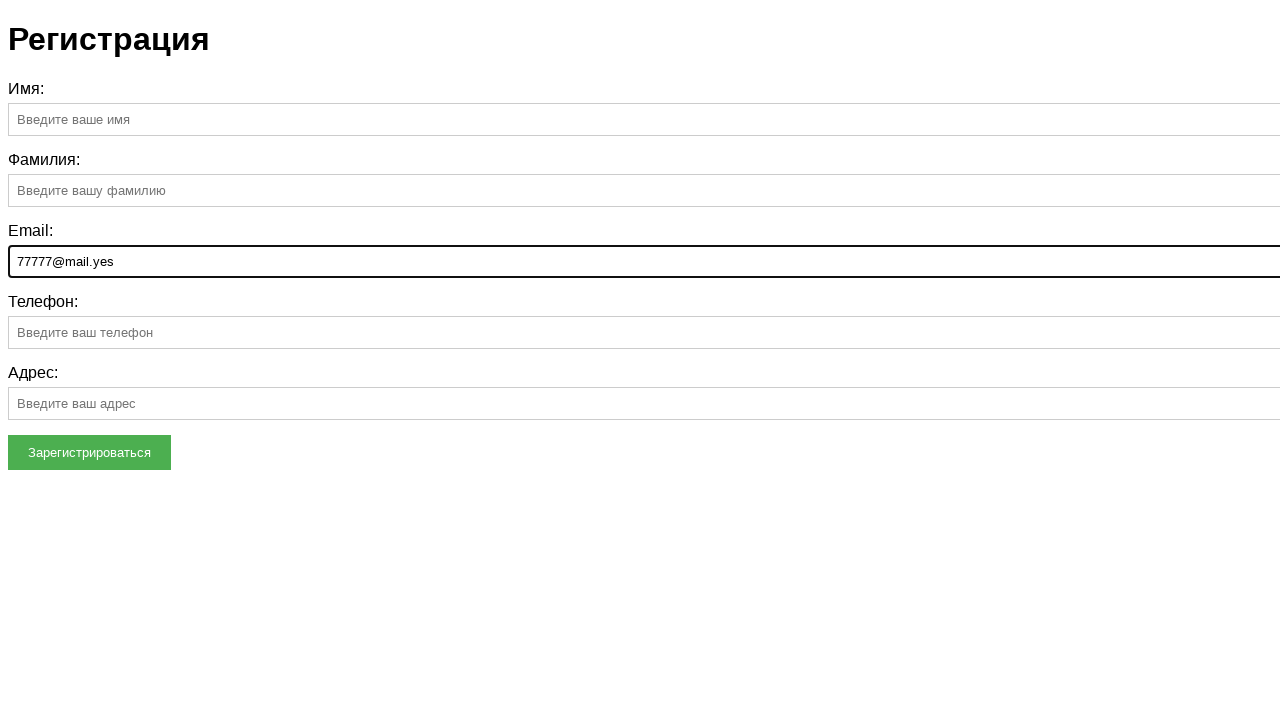

Filled first name field with 'Nama' on #firstName
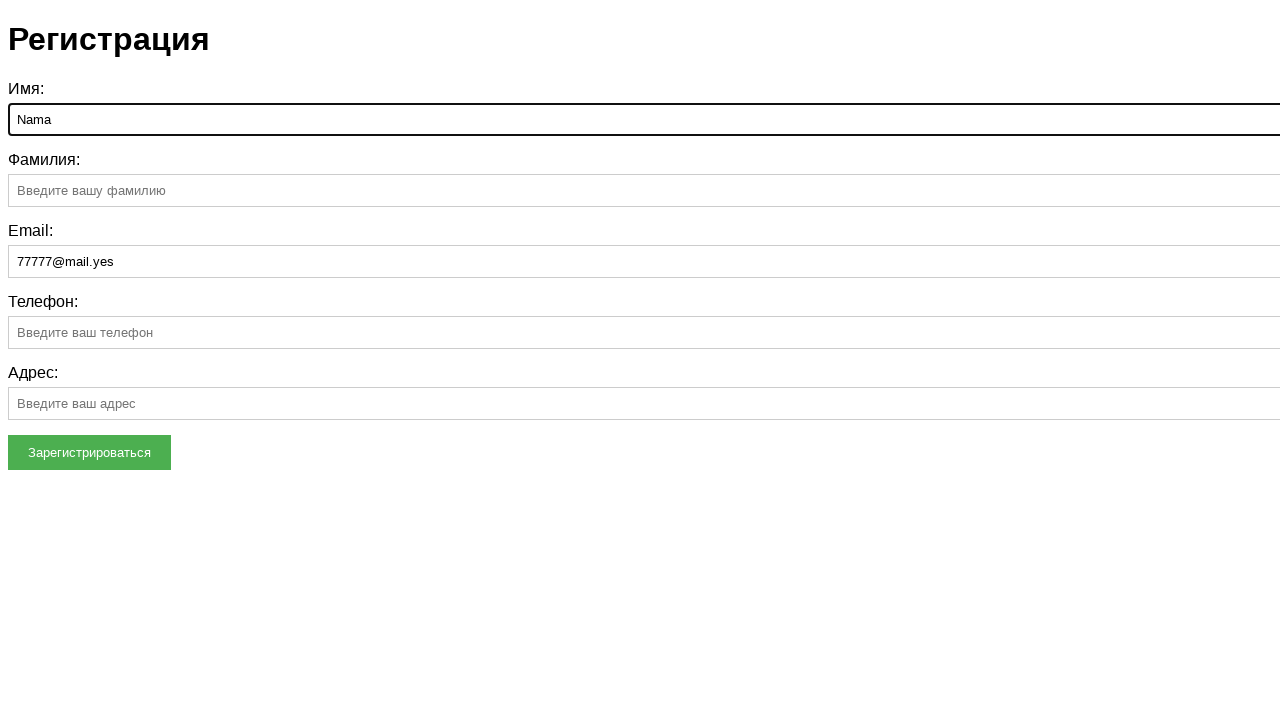

Filled last name field with 'Namanama' on #lastName
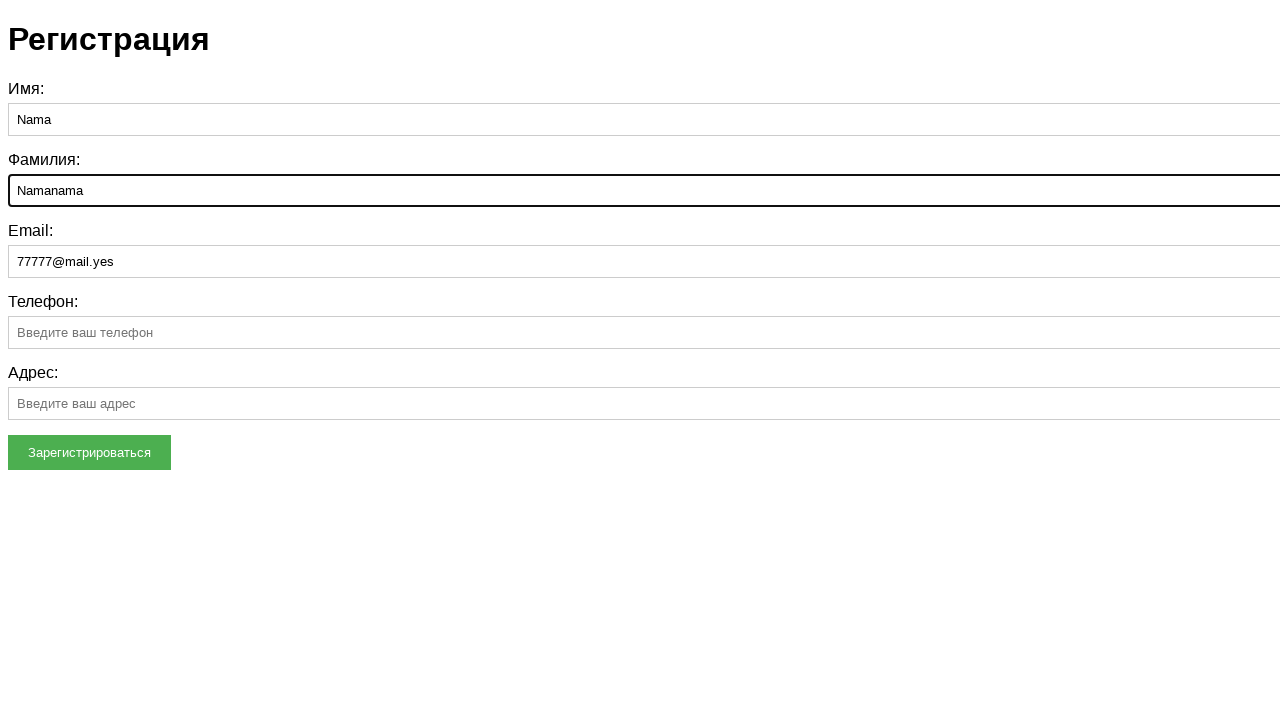

Clicked submit button to submit form at (90, 452) on button
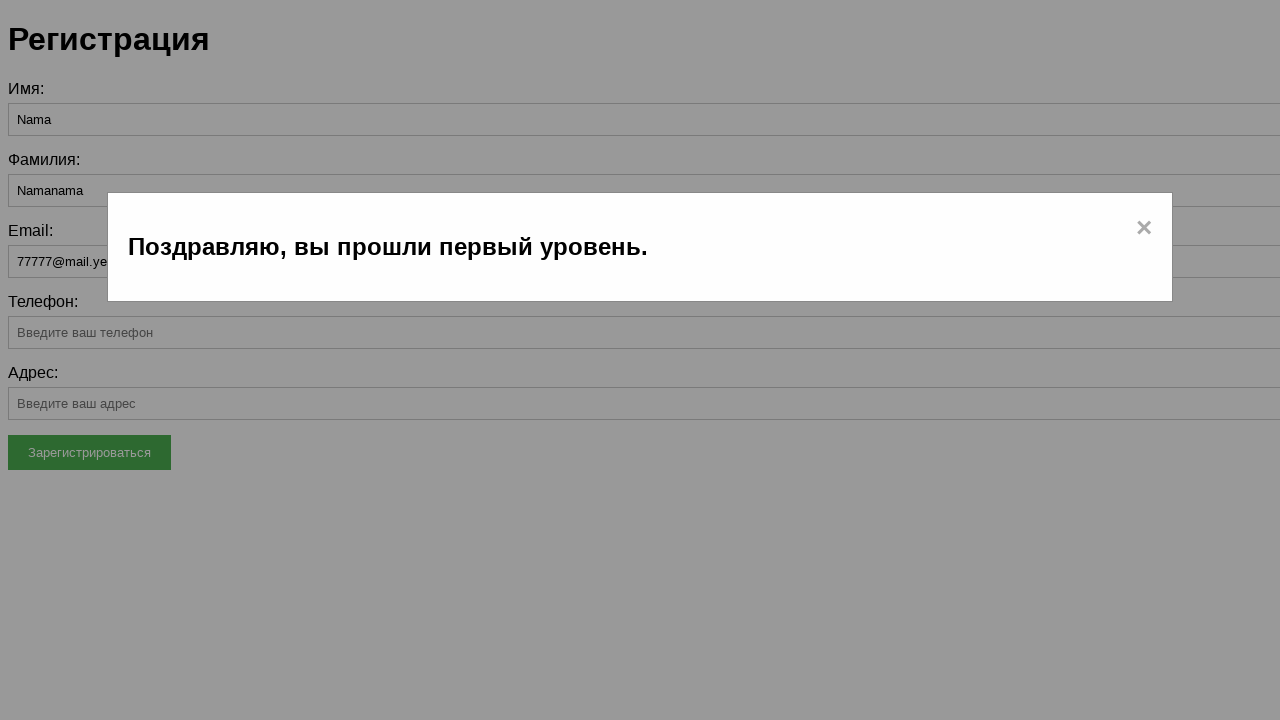

Waited for form submission to complete
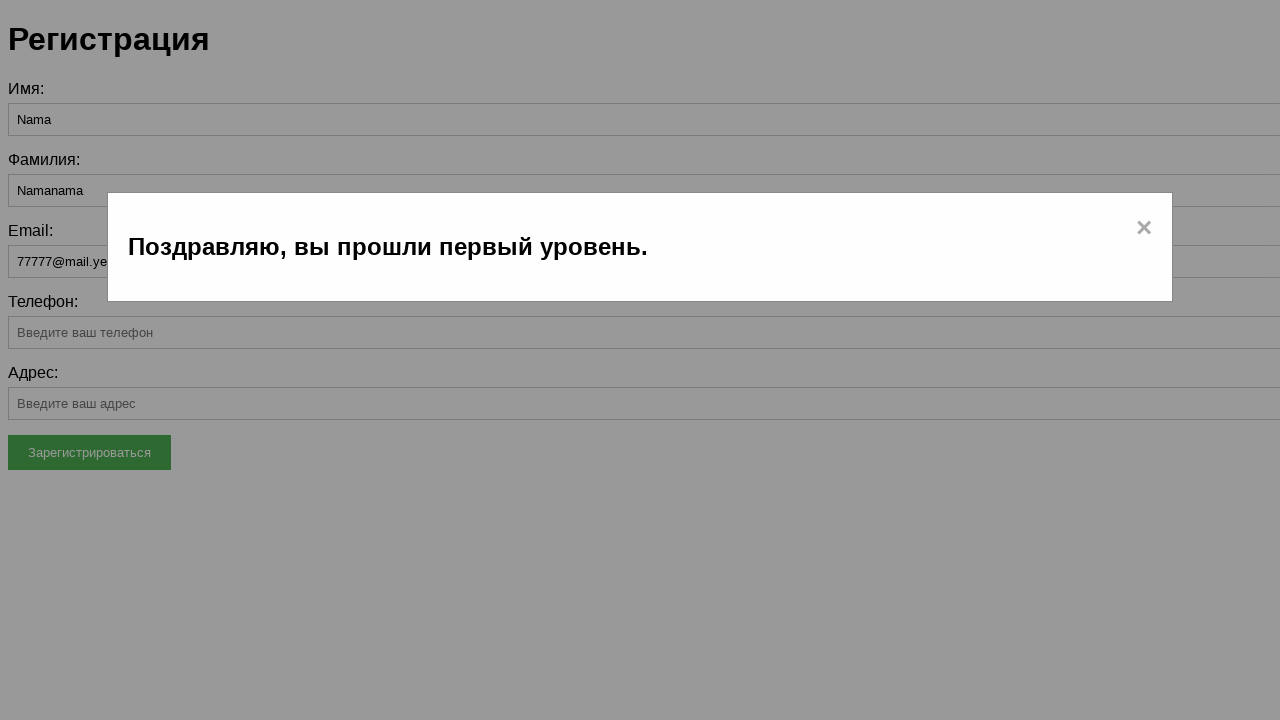

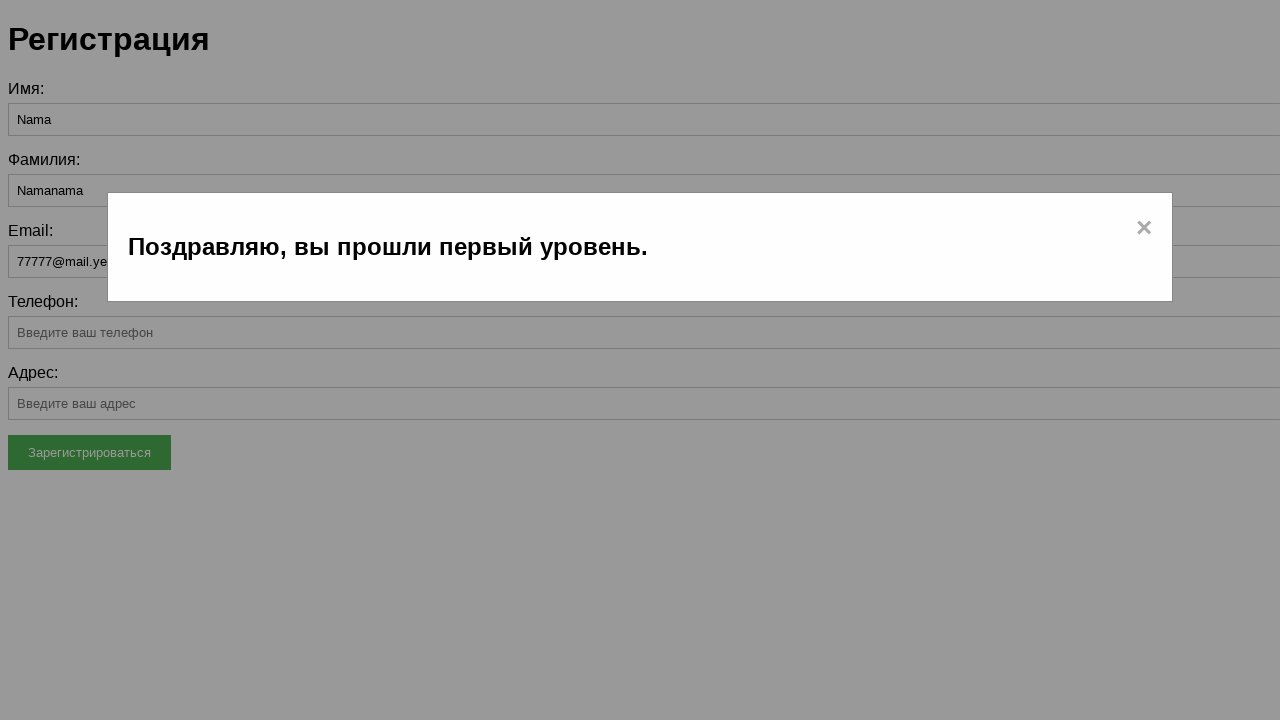